Tests the character counter functionality by entering text and verifying the character count is updated correctly

Starting URL: https://www.invertexto.com/contador-caracteres

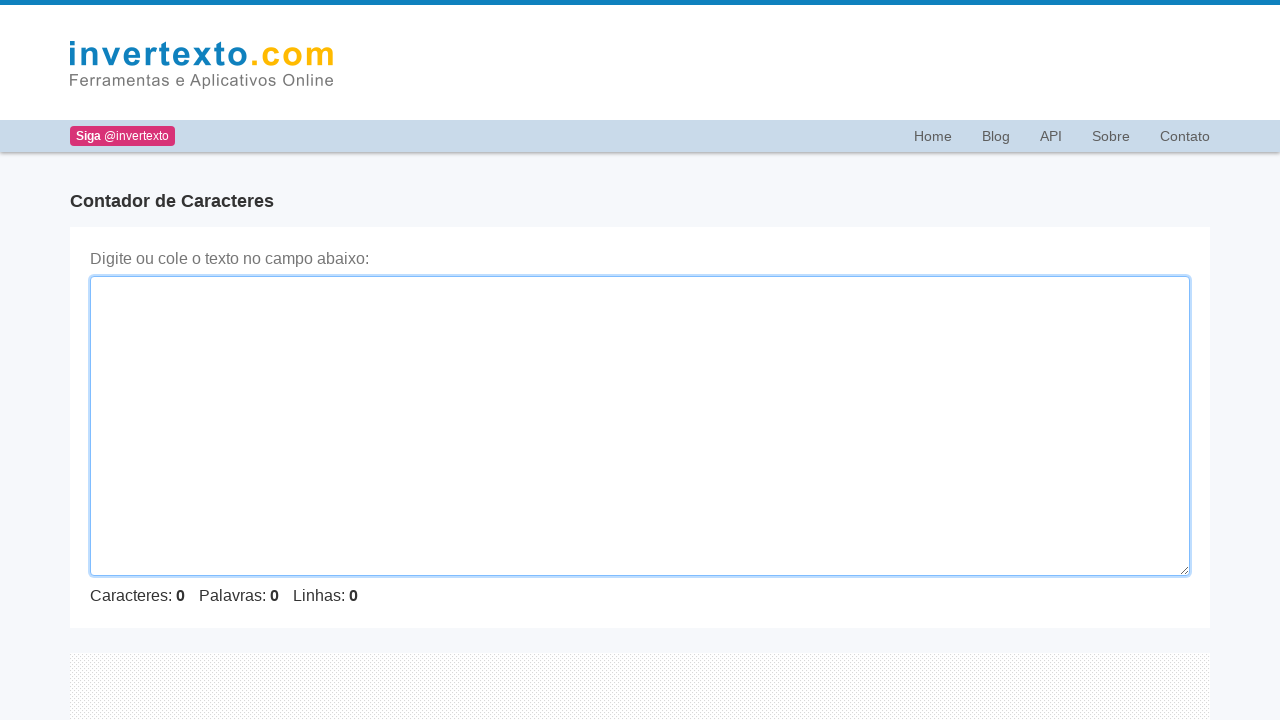

Entered text 'Uma frase bem bolada hahah' into the character counter textarea on #texto
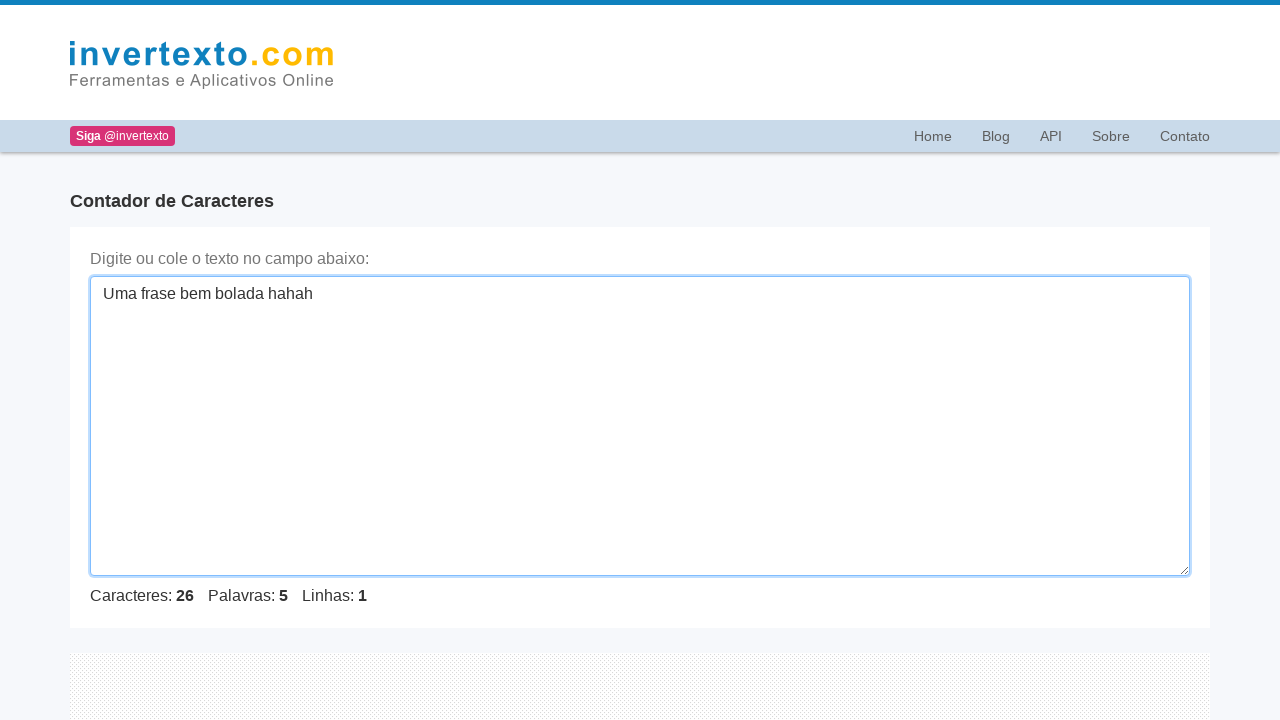

Waited 500ms for character count to update
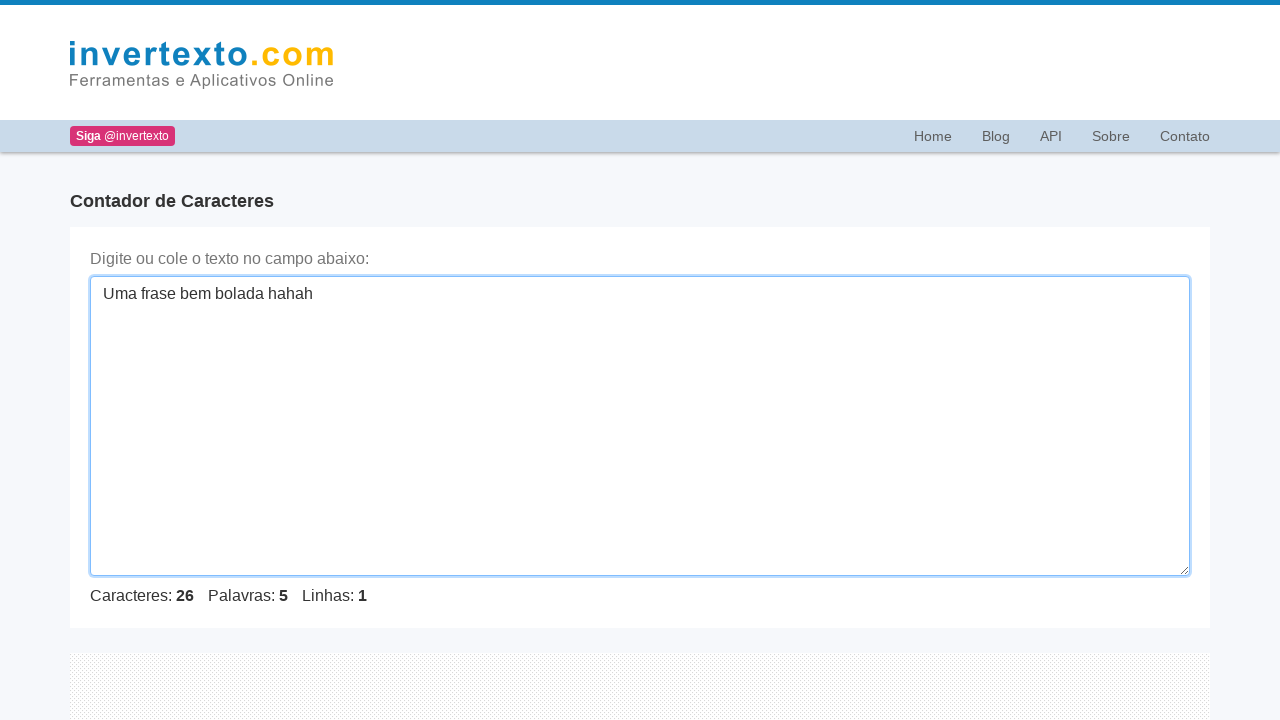

Located the character count element
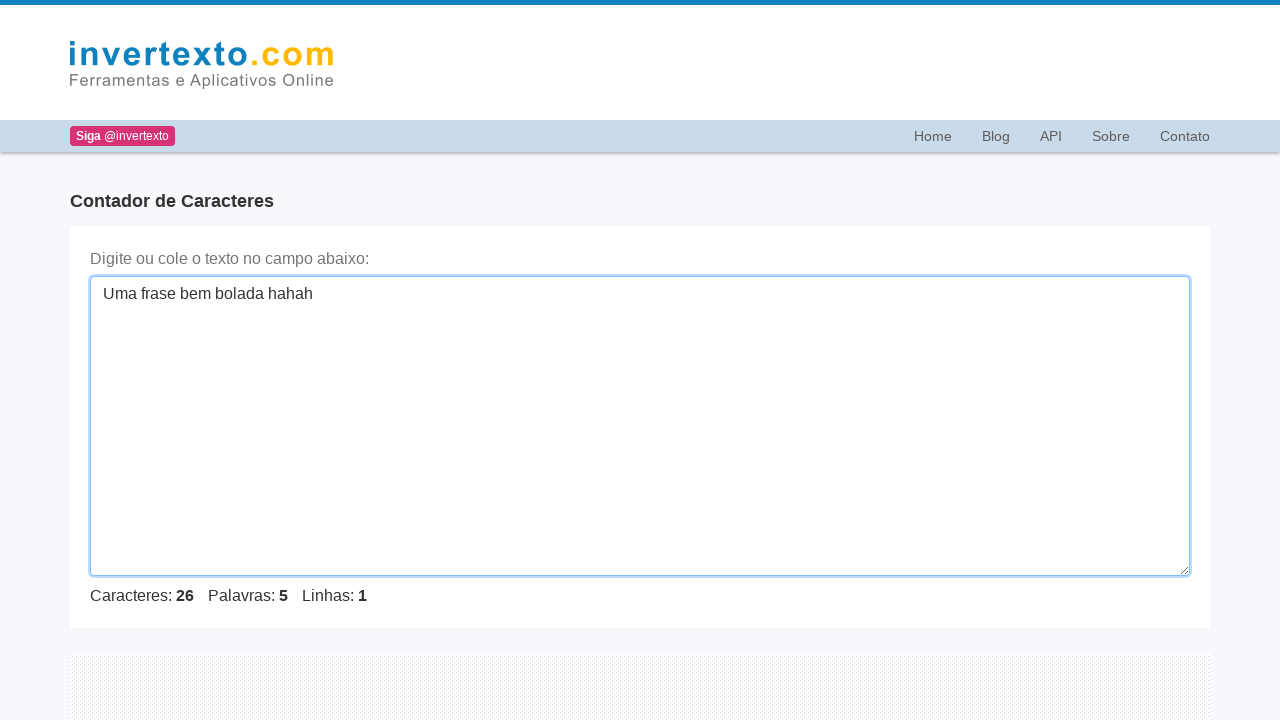

Verified character count is correct (26 characters)
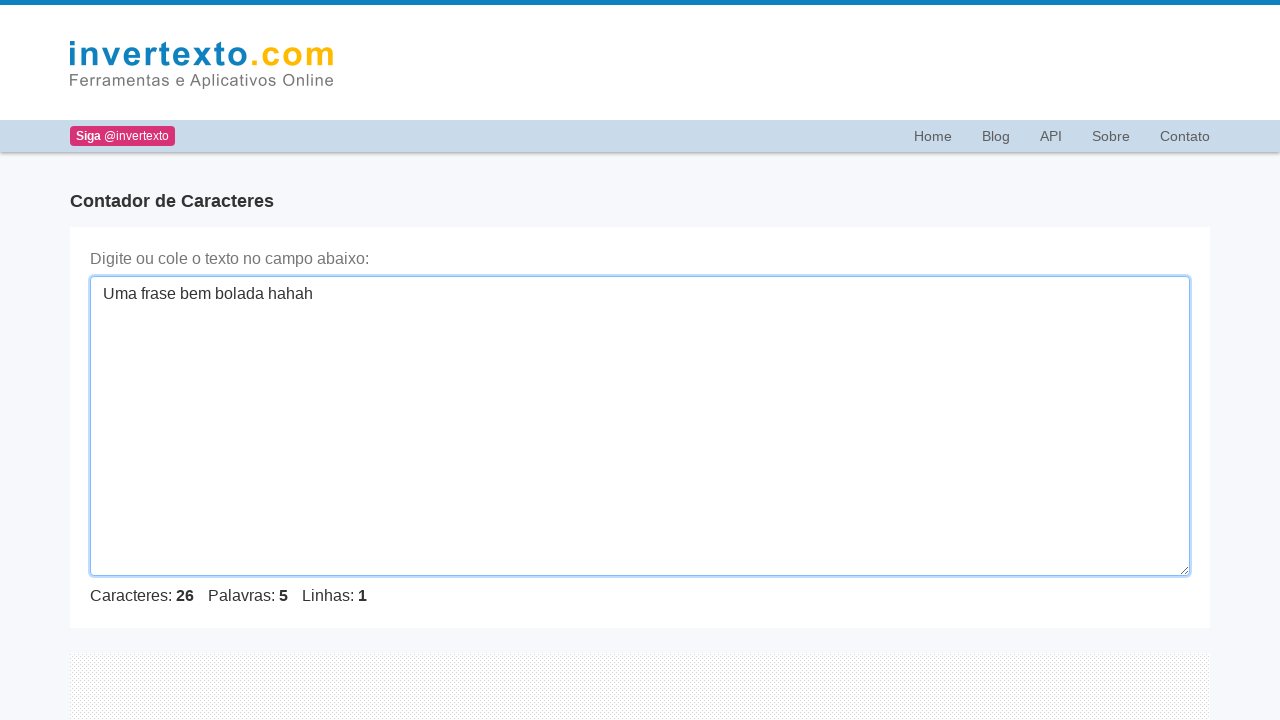

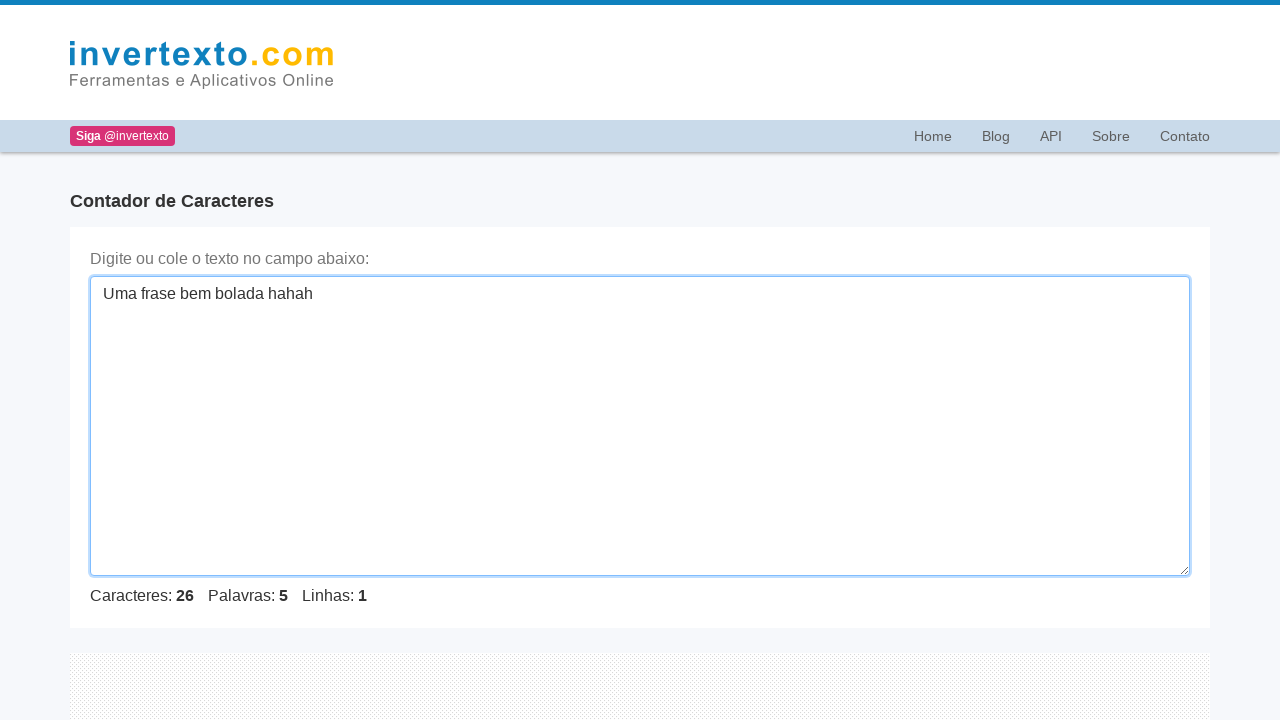